Tests a todo application by adding two tasks - types "Hello " and "I am Bhargav" into the task input field and clicks the Add task button for each task.

Starting URL: https://todomakers.vercel.app/

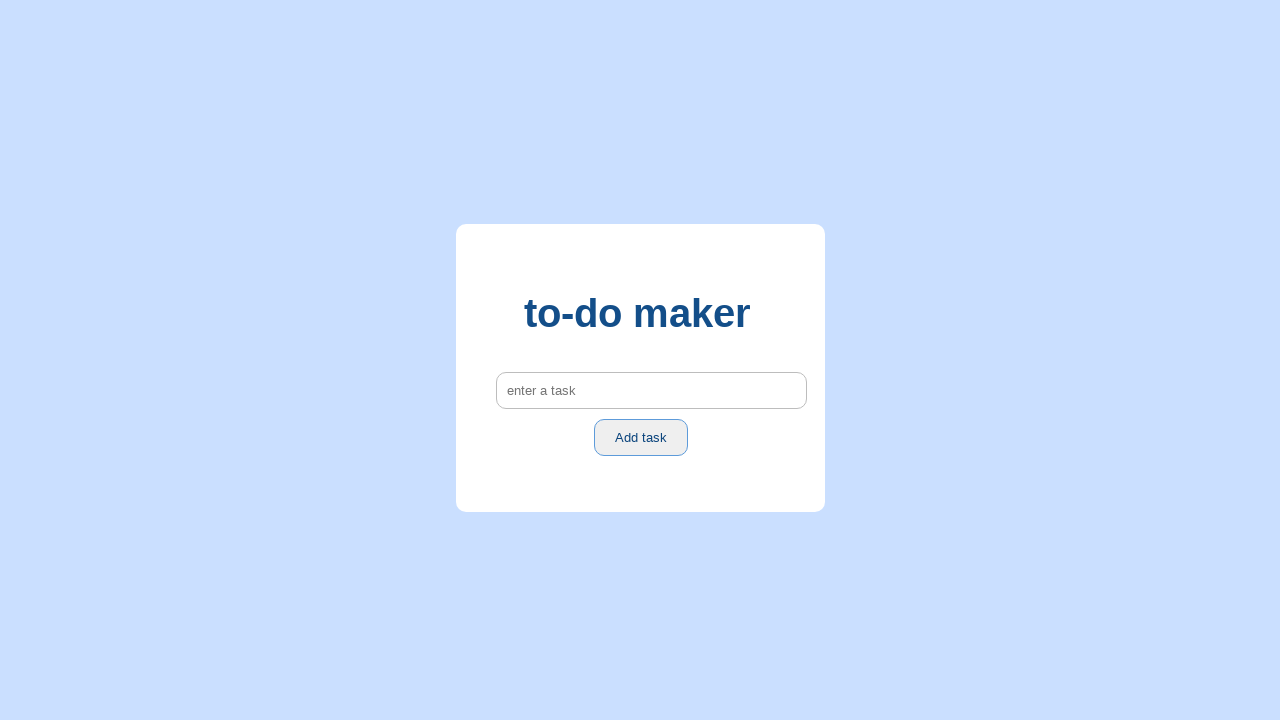

Clicked on the task input field at (651, 391) on internal:attr=[placeholder="enter a task"i]
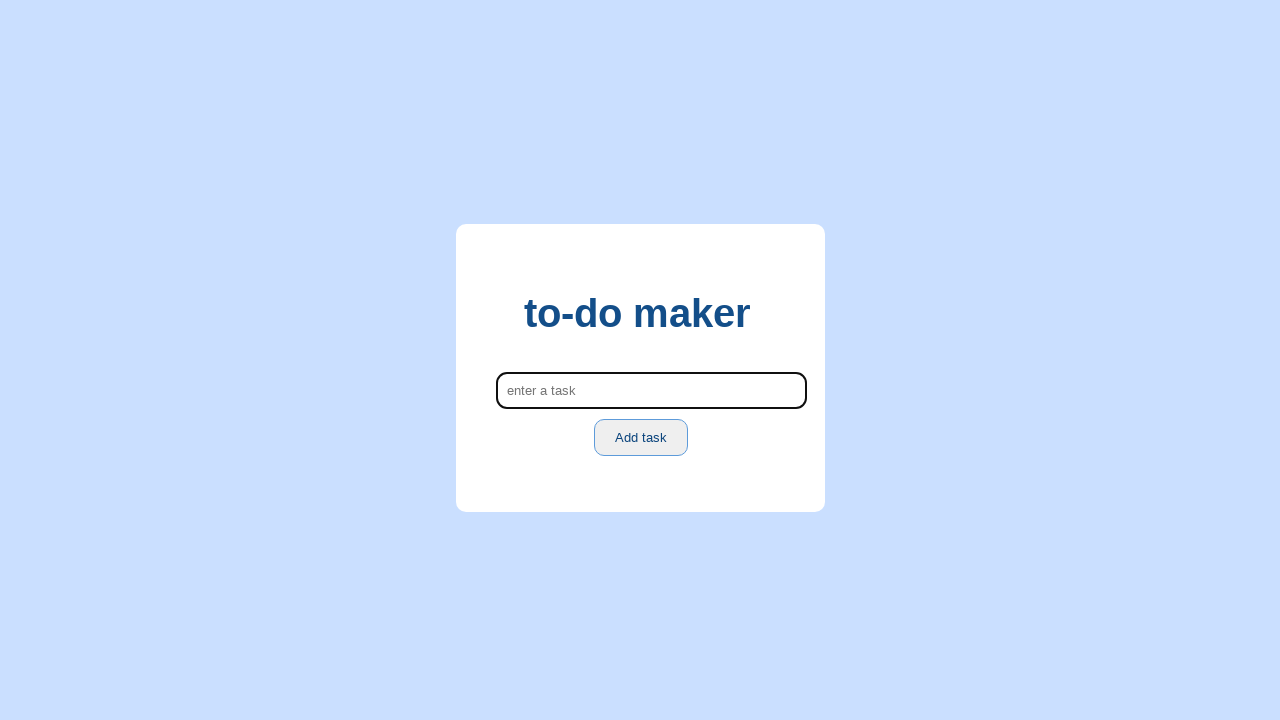

Typed 'Hello ' into the task input field on internal:attr=[placeholder="enter a task"i]
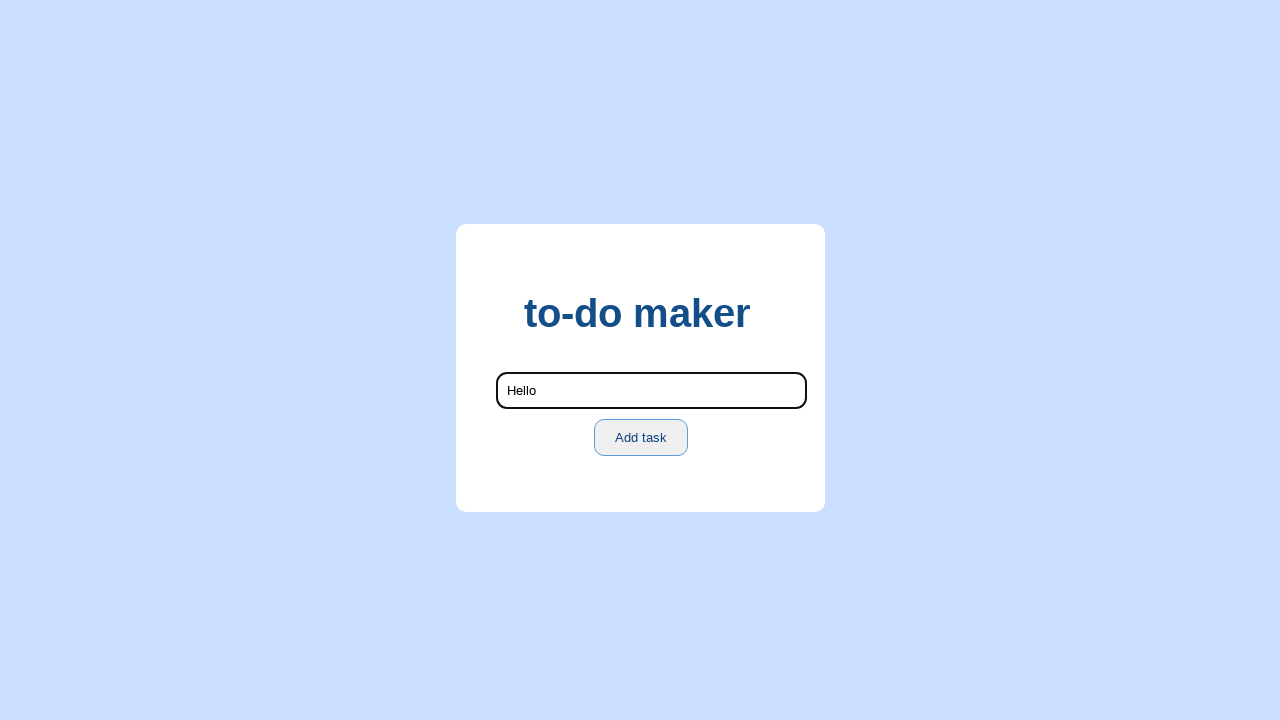

Clicked Add task button to add first task 'Hello ' at (641, 438) on internal:role=button[name="Add task"i]
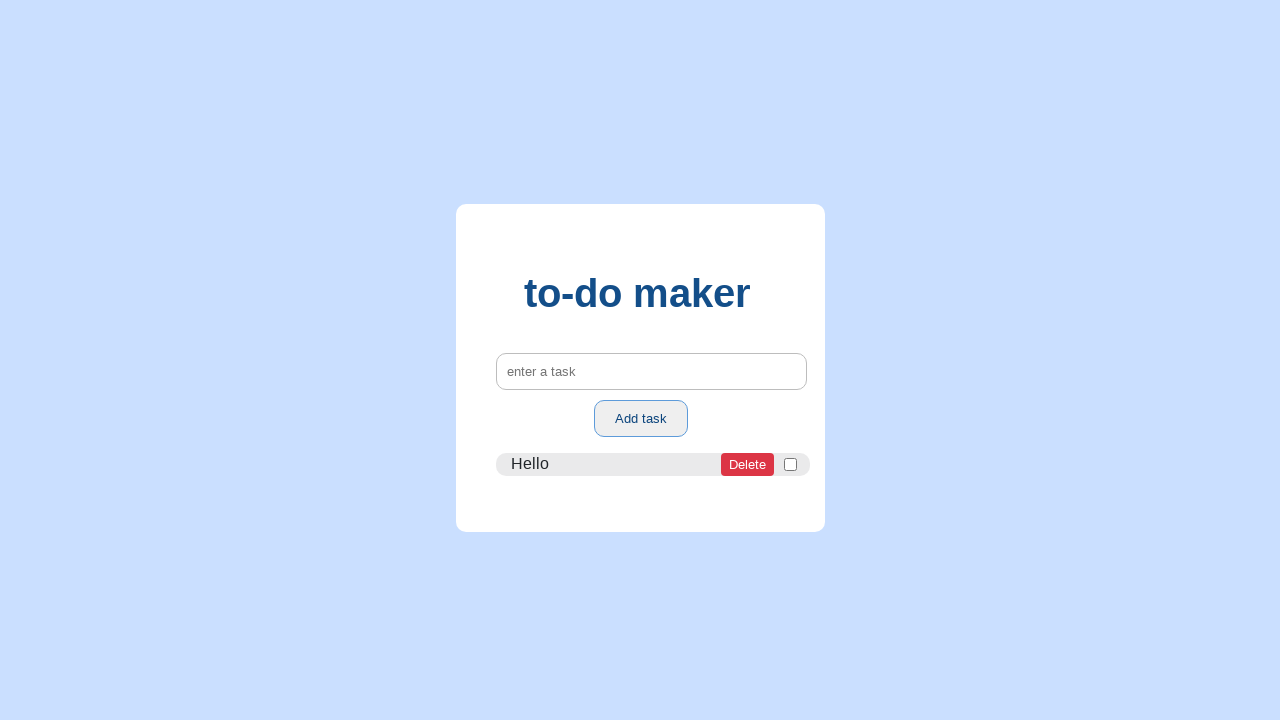

Clicked on the task input field again at (651, 371) on internal:attr=[placeholder="enter a task"i]
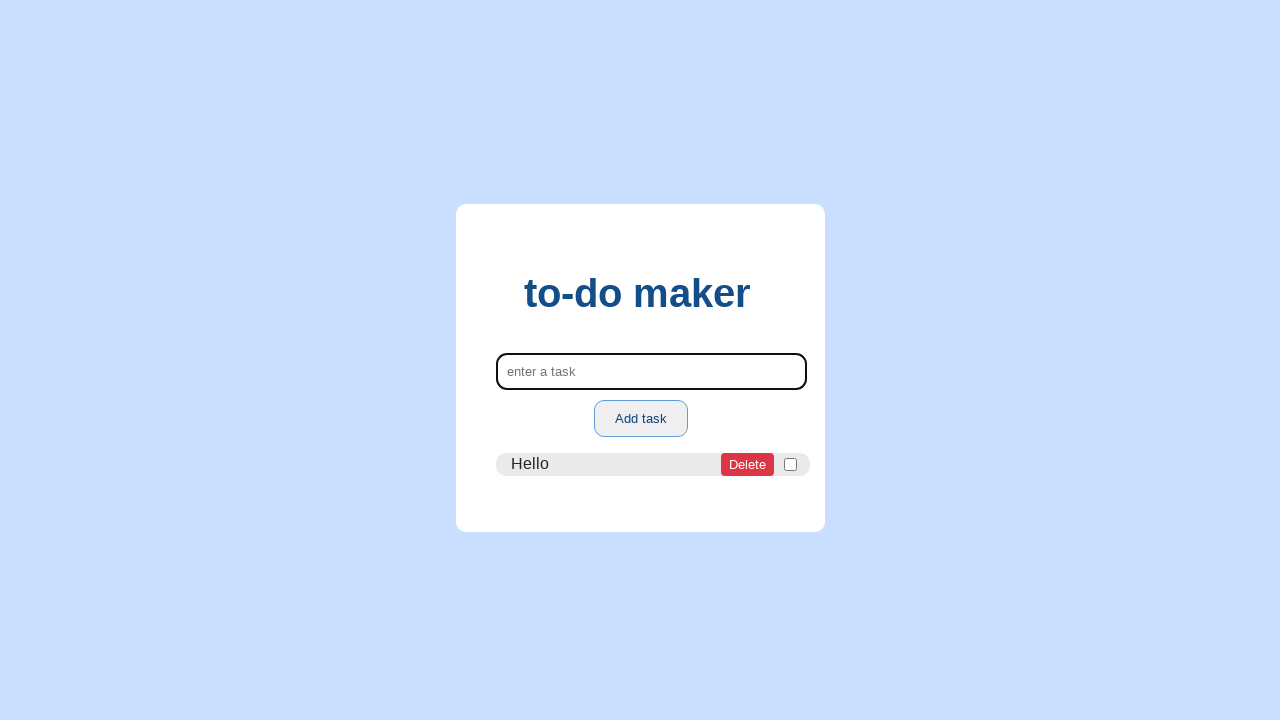

Typed 'I am Bhargav' into the task input field on internal:attr=[placeholder="enter a task"i]
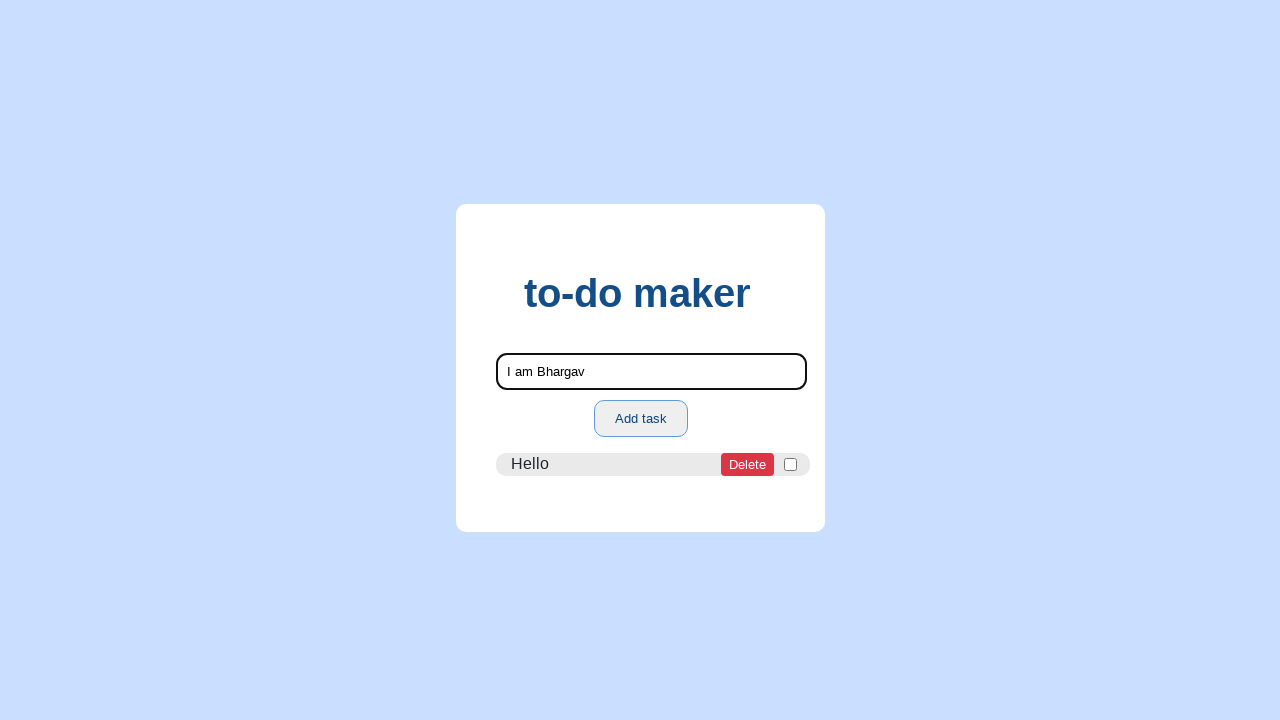

Clicked Add task button to add second task 'I am Bhargav' at (641, 418) on internal:role=button[name="Add task"i]
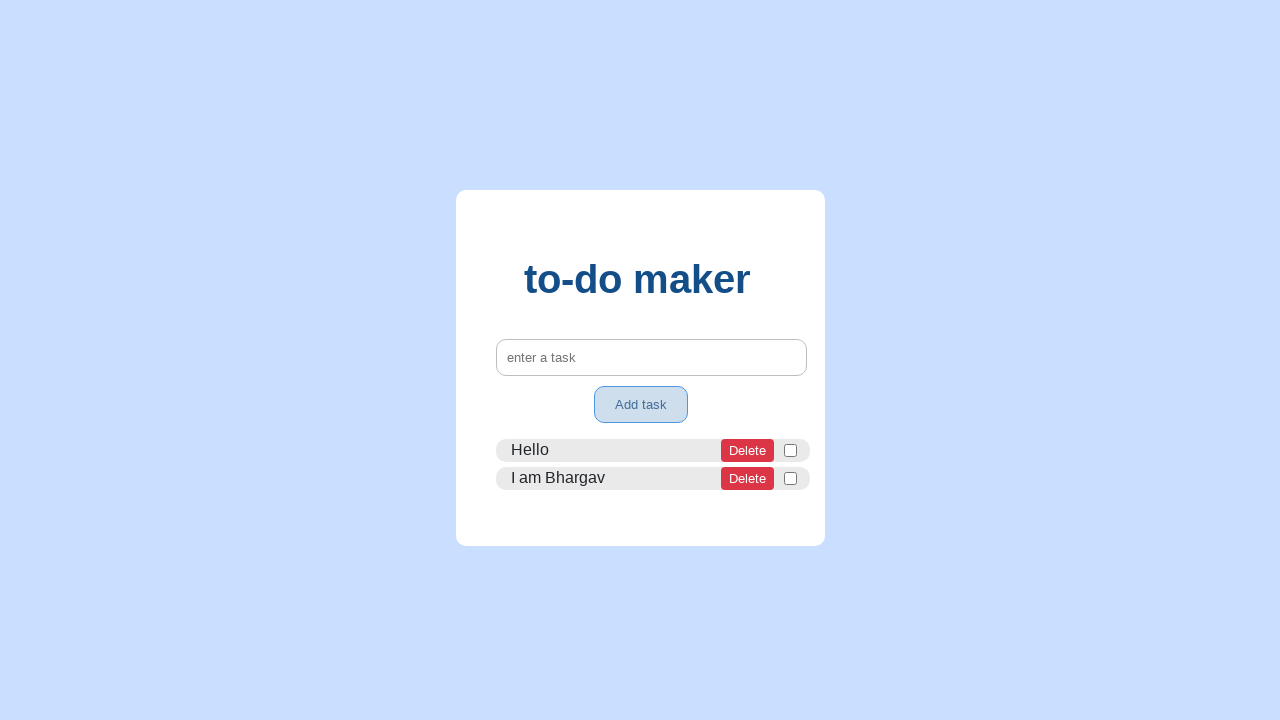

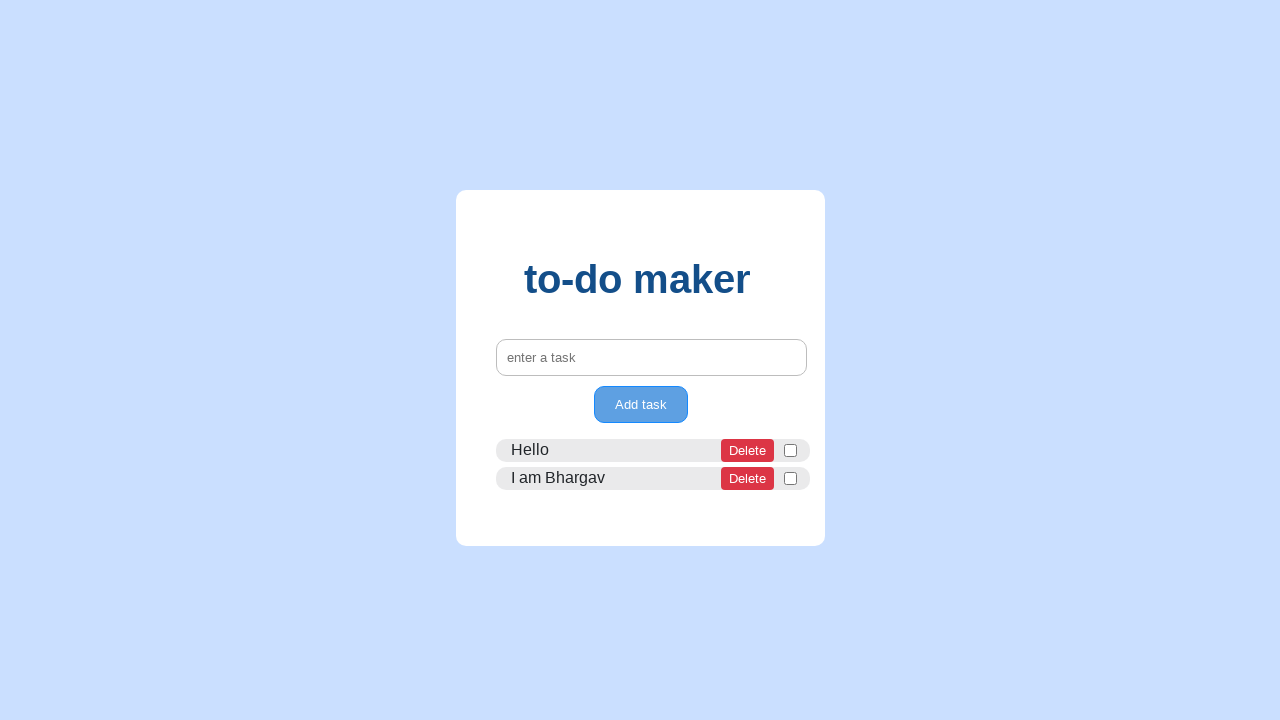